Tests JavaScript alert handling by clicking a button that triggers an alert, entering text into the prompt, and accepting the alert dialog.

Starting URL: http://www.echoecho.com/javascript4.htm

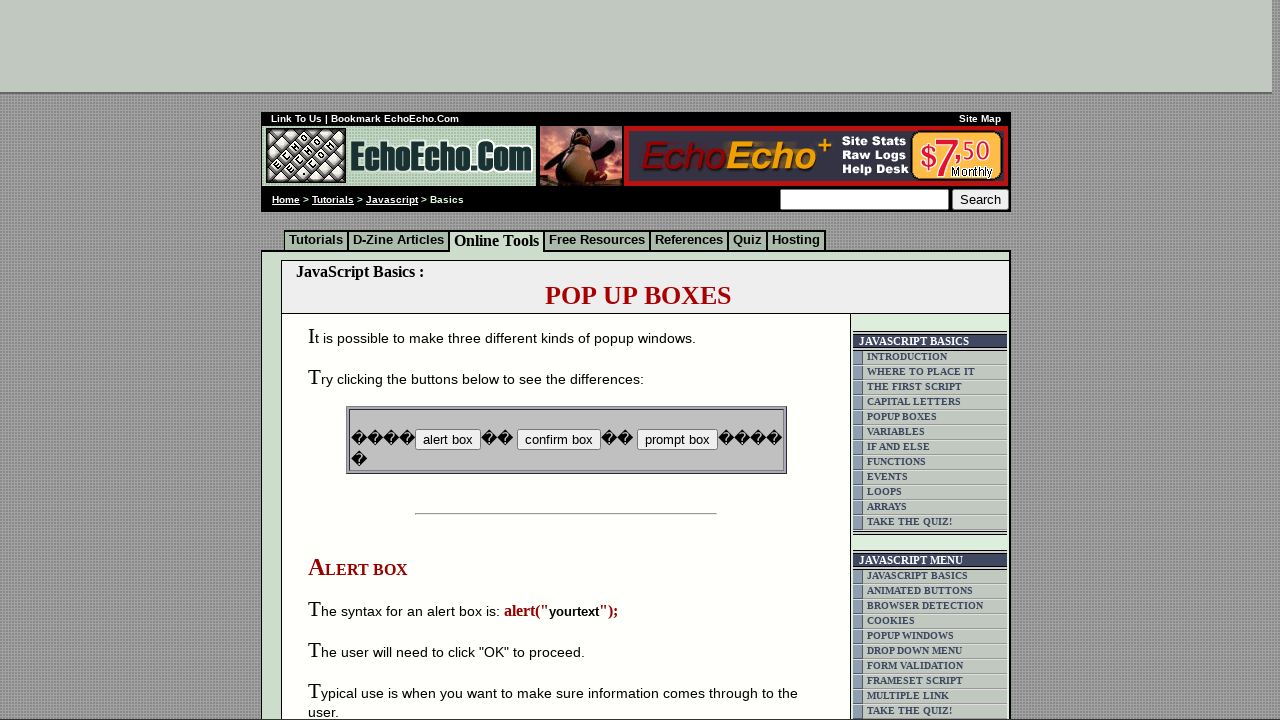

Clicked button B3 to trigger JavaScript prompt dialog at (677, 440) on input[name='B3']
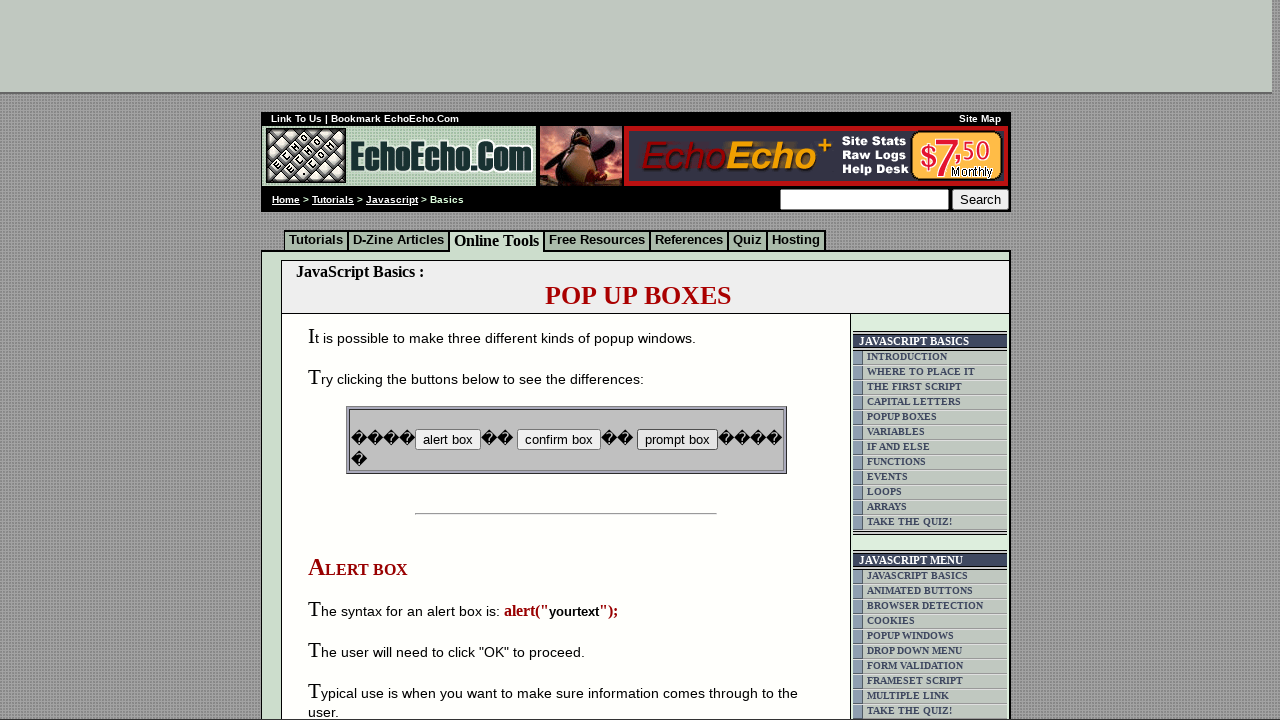

Set up dialog event handler for prompt acceptance
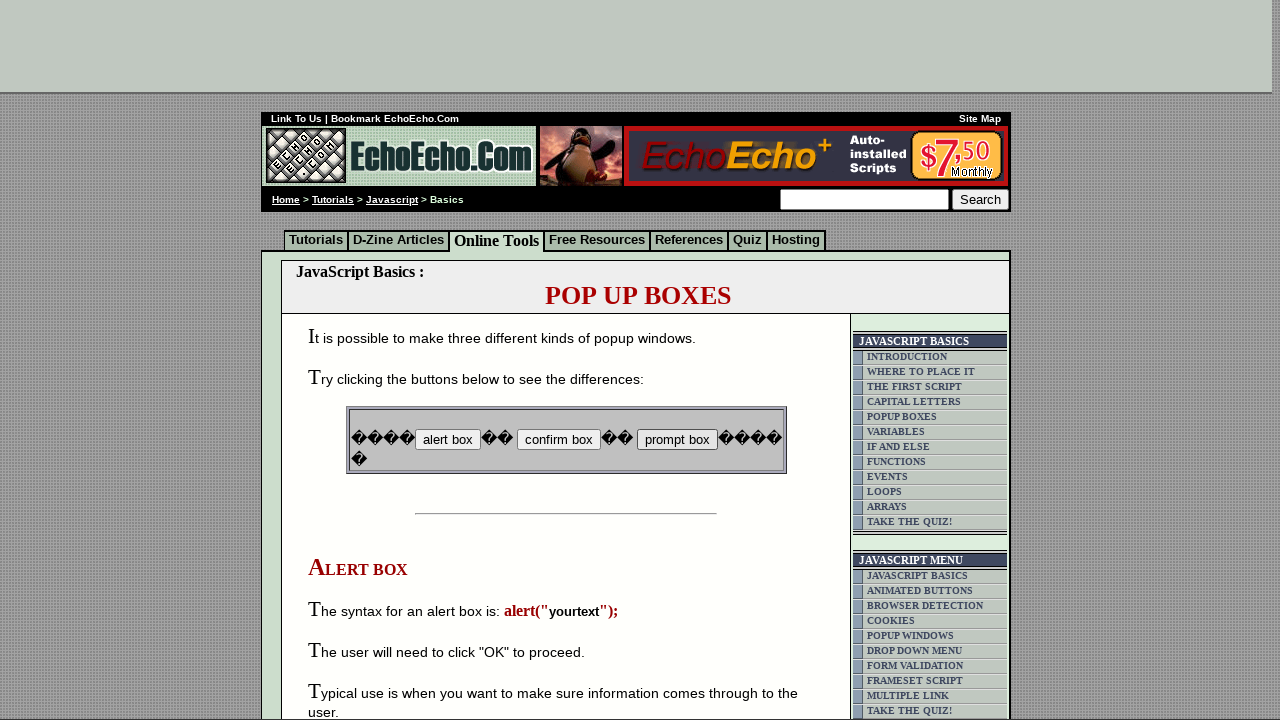

Clicked button B3 again to trigger prompt and enter text 'echoecho' at (677, 440) on input[name='B3']
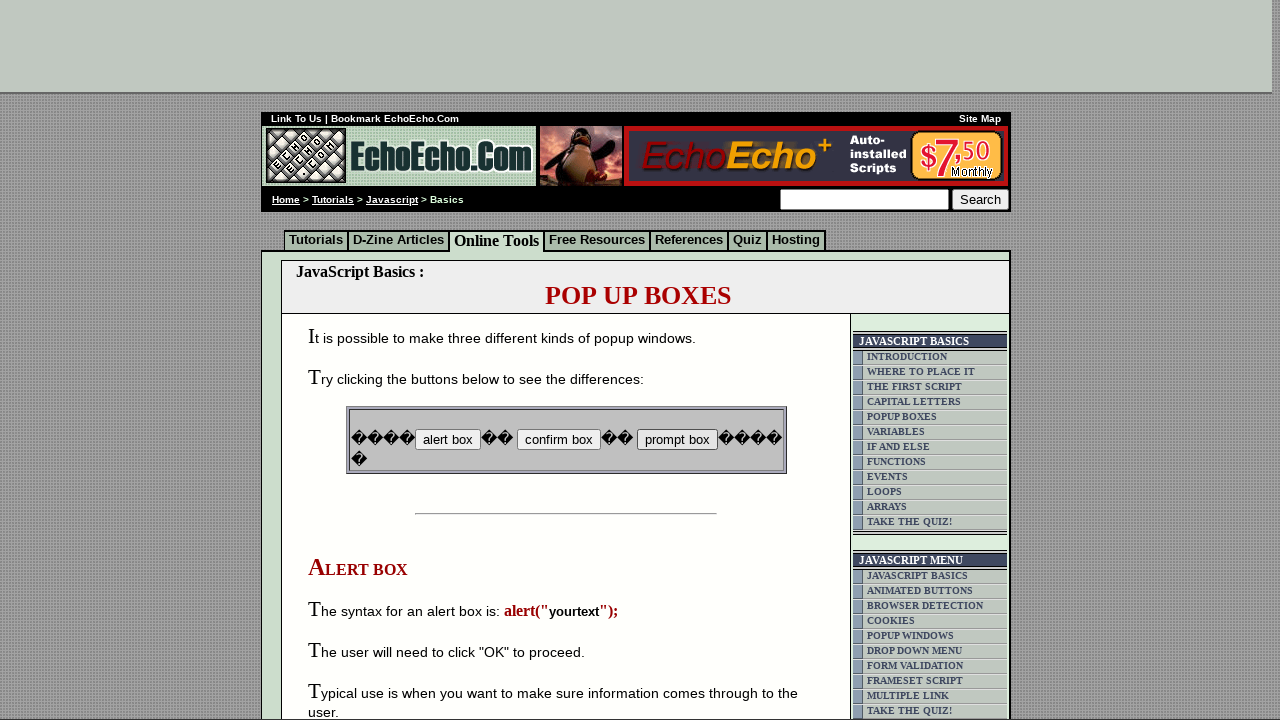

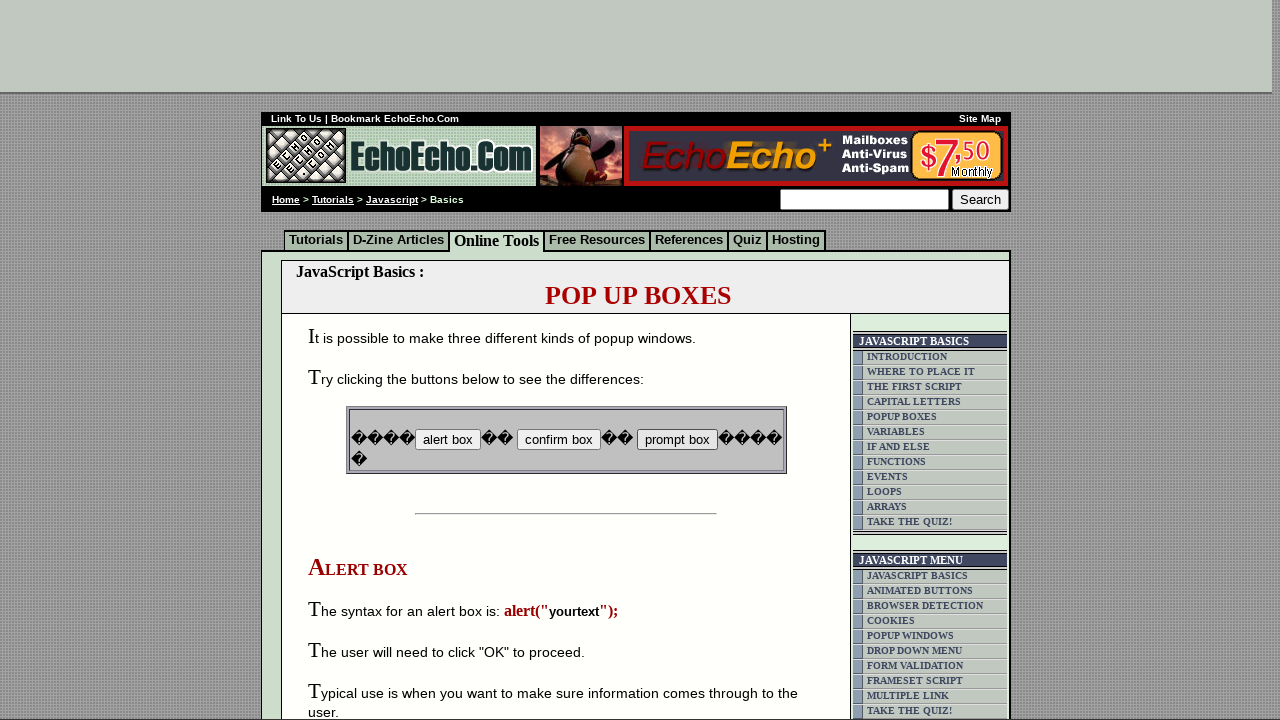